Navigates to the Selenide GitHub repository, opens the Wiki tab, searches for the SoftAssertions page, and verifies that JUnit5 example code is present on that page.

Starting URL: https://github.com/selenide/selenide

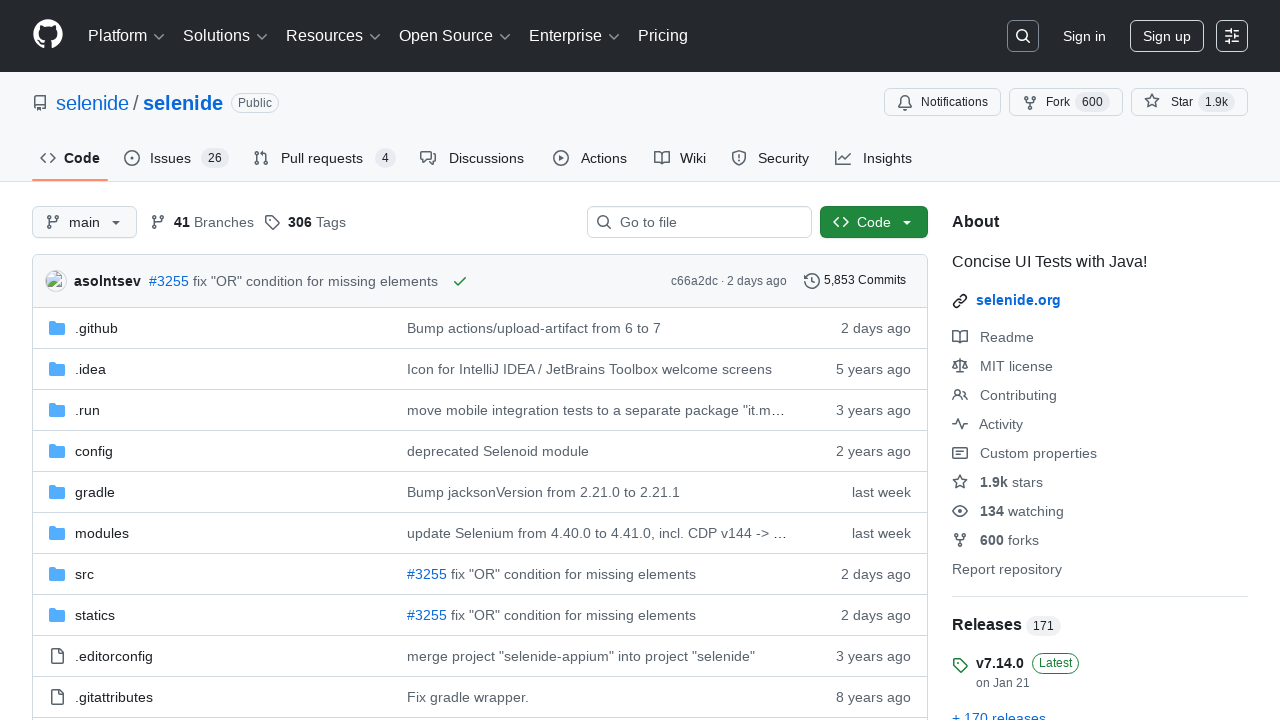

Clicked on the Wiki tab at (680, 158) on #wiki-tab
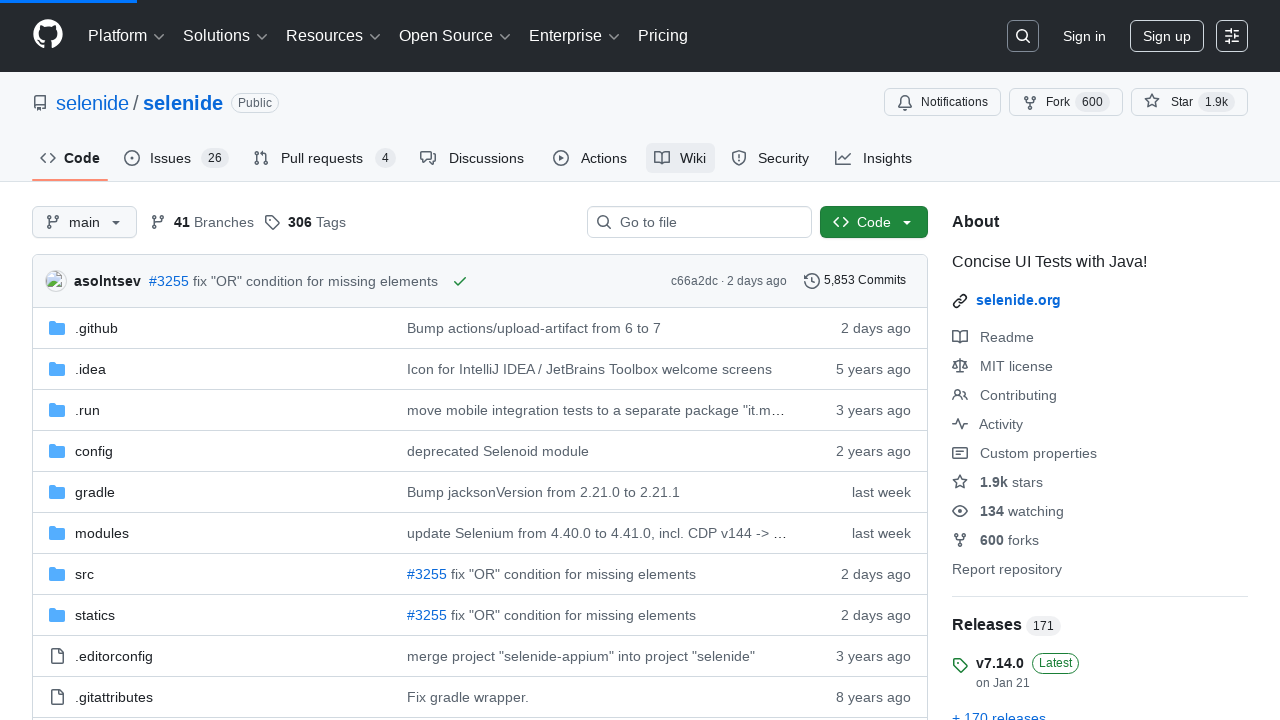

Filled wiki pages filter with 'SoftAssertions' on #wiki-pages-filter
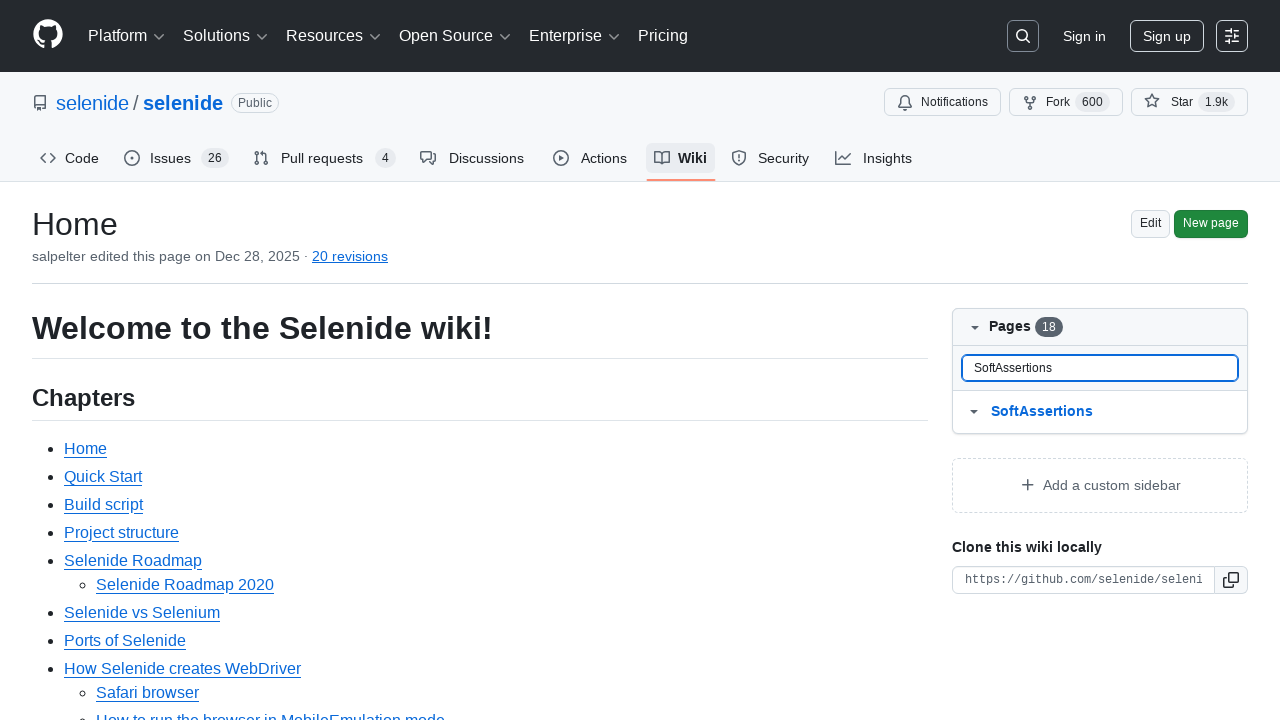

Clicked on the SoftAssertions wiki page link at (1115, 412) on #wiki-pages-box a[href*='Soft']
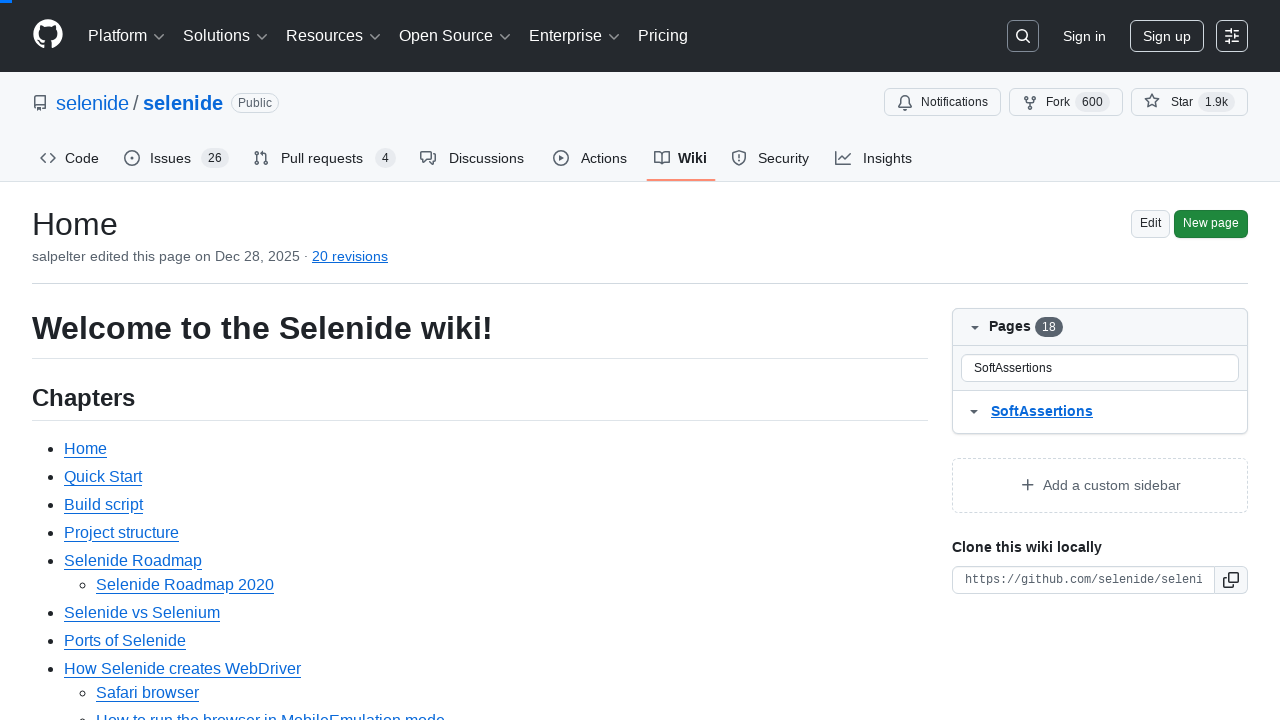

JUnit5 section header became visible on SoftAssertions page
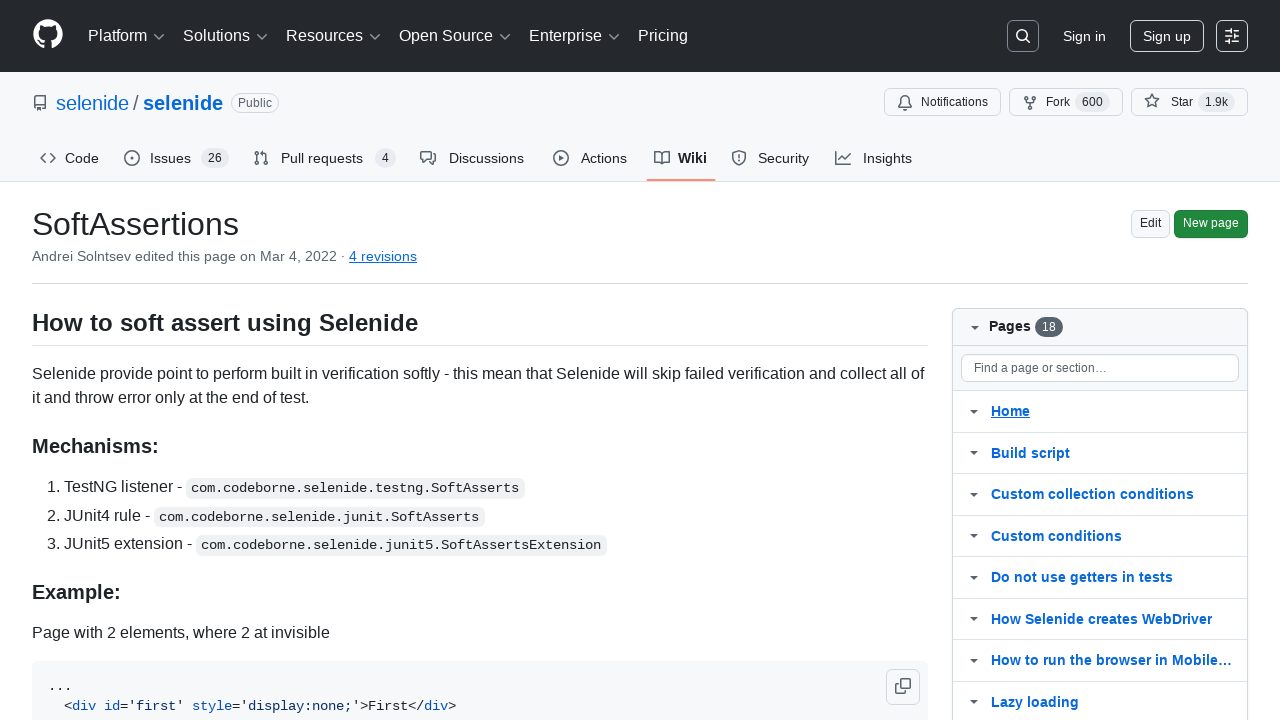

JUnit5 example code section became visible
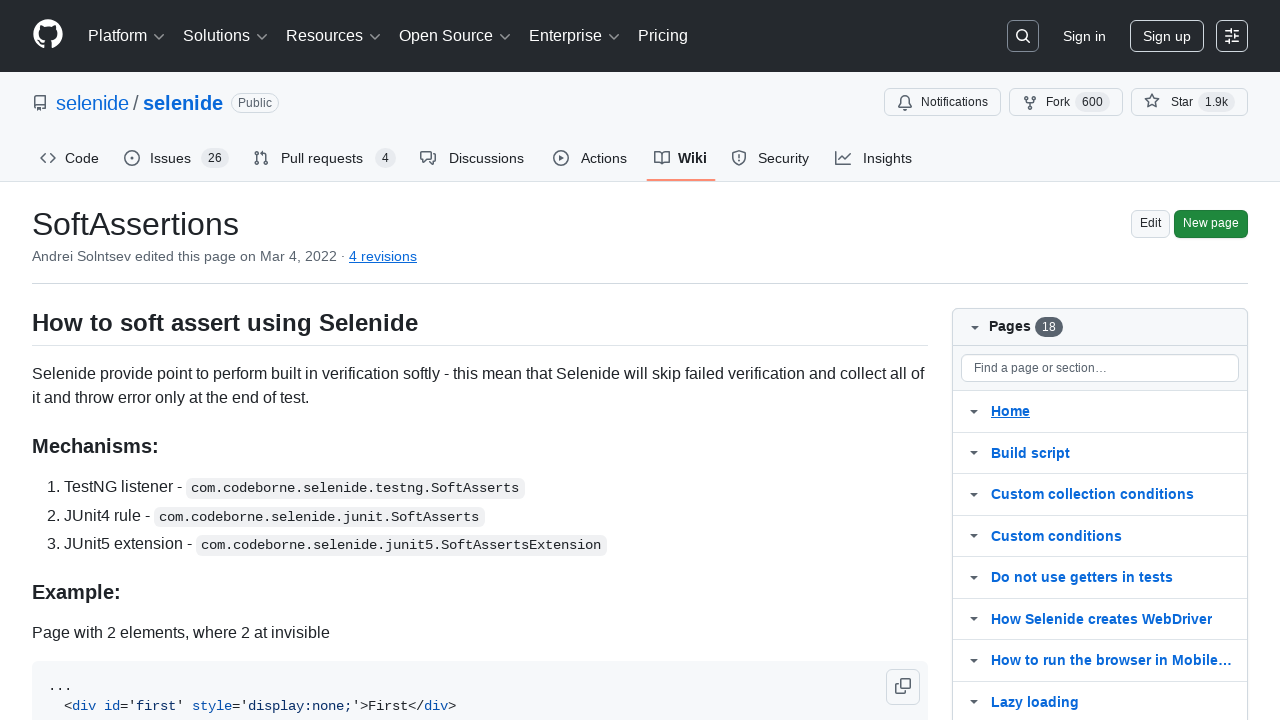

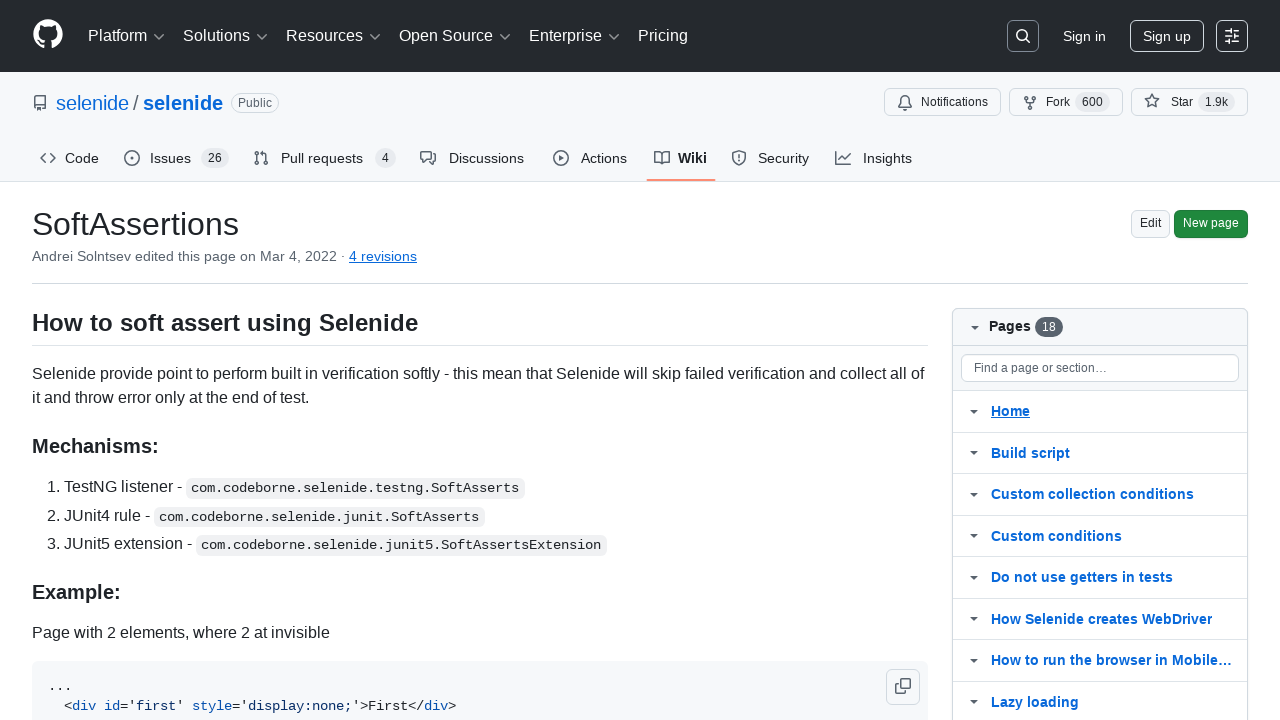